Tests a countdown timer functionality by clicking start button and waiting for the counter to reach "Liftoff!"

Starting URL: https://practice-automation.com/

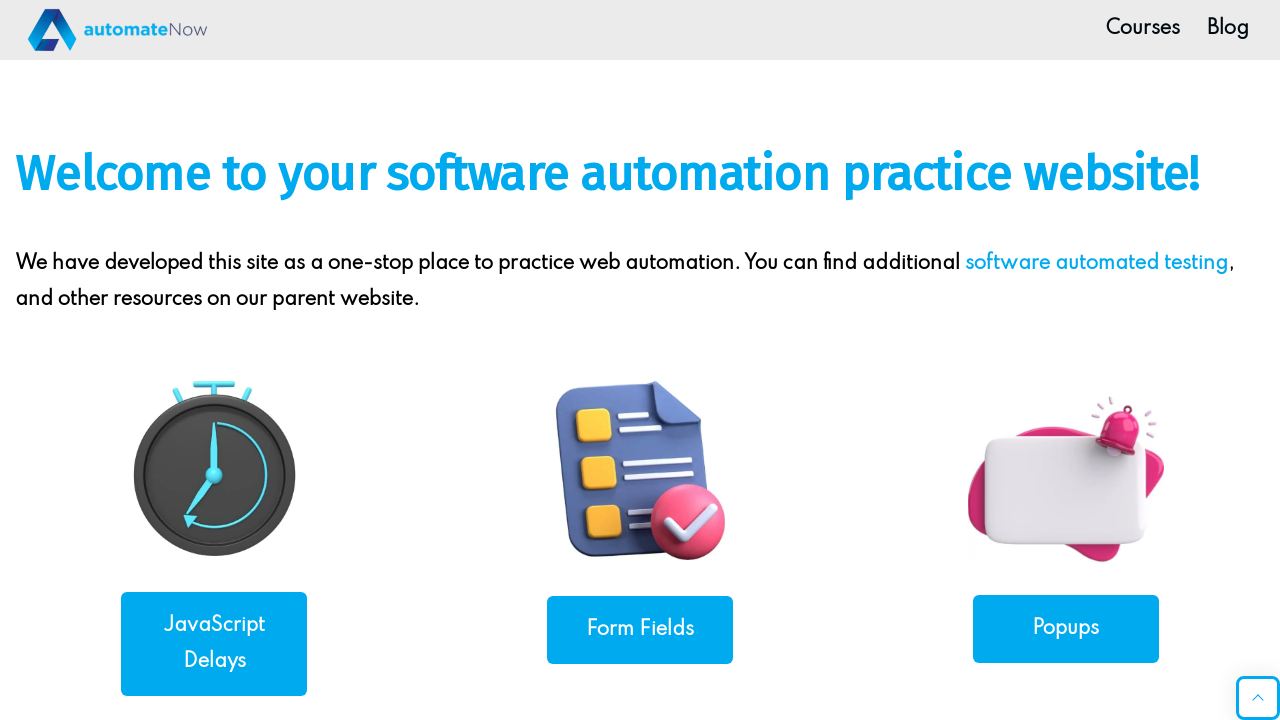

Clicked link to navigate to countdown section at (214, 644) on xpath=//*[@id='post-36']/div/div[2]/div/div[1]/div[1]/div/a
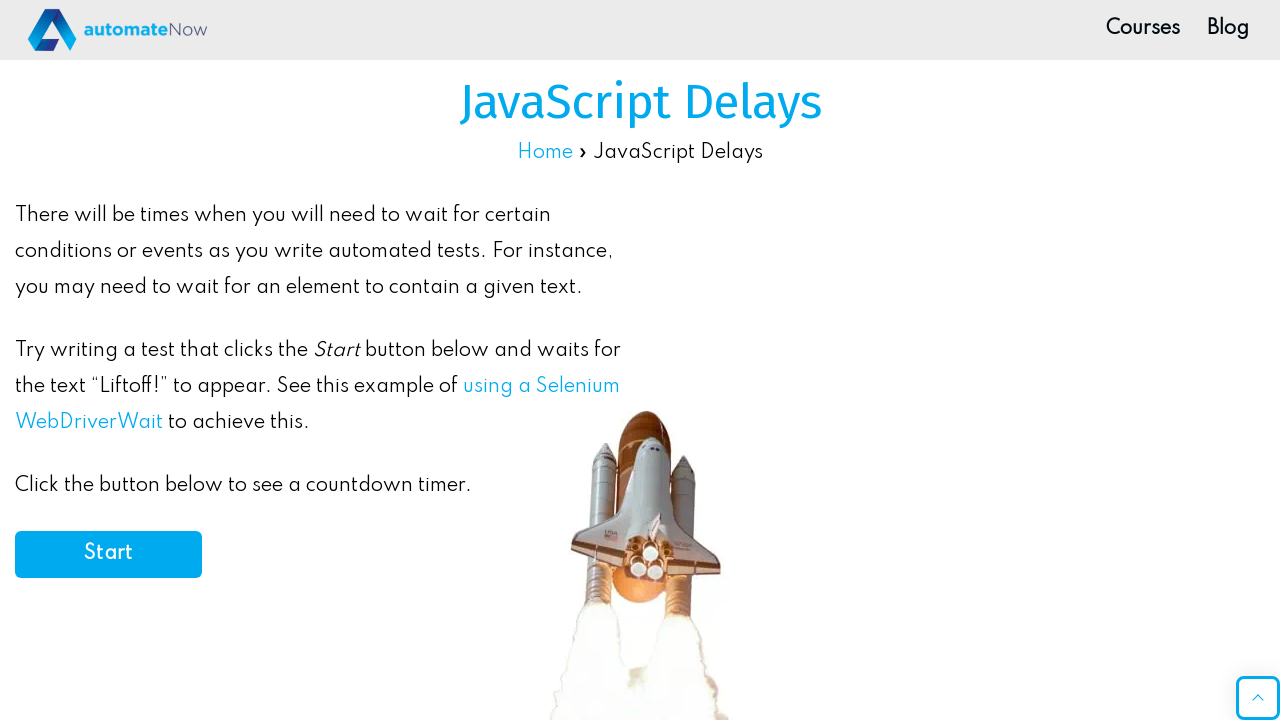

Clicked start button to begin countdown at (108, 554) on xpath=//*[@id='start']
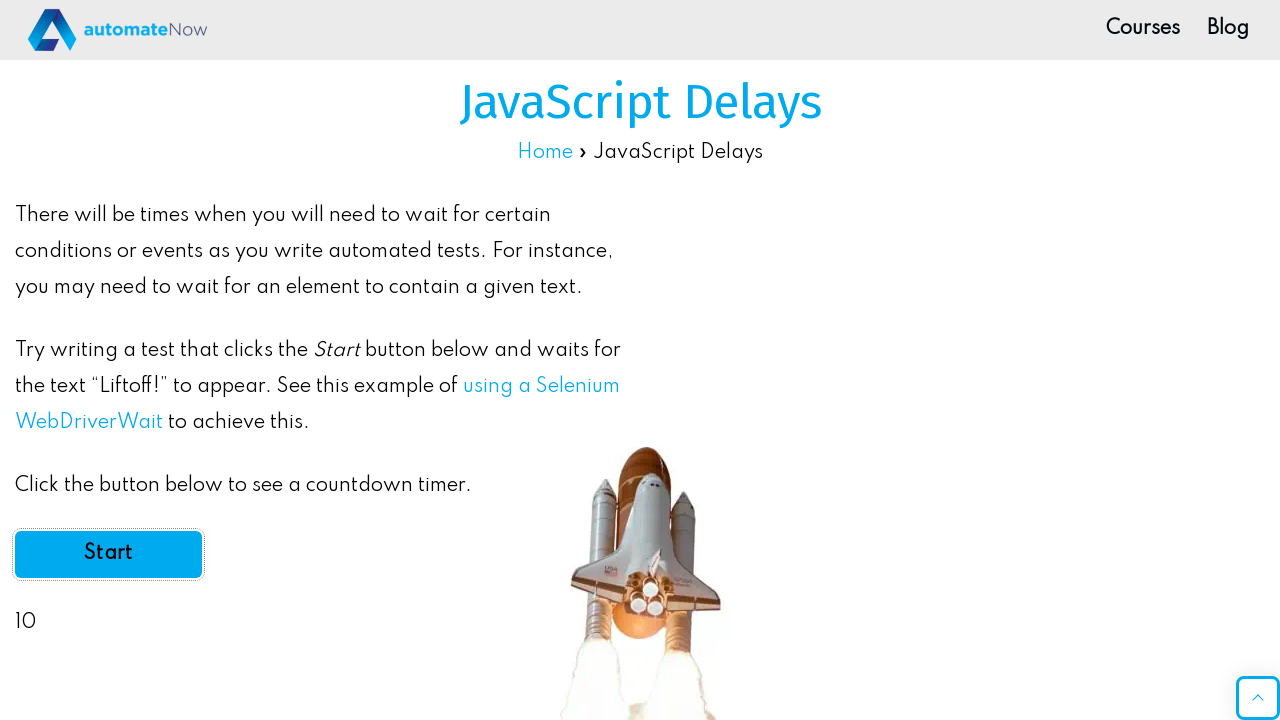

Counter element appeared
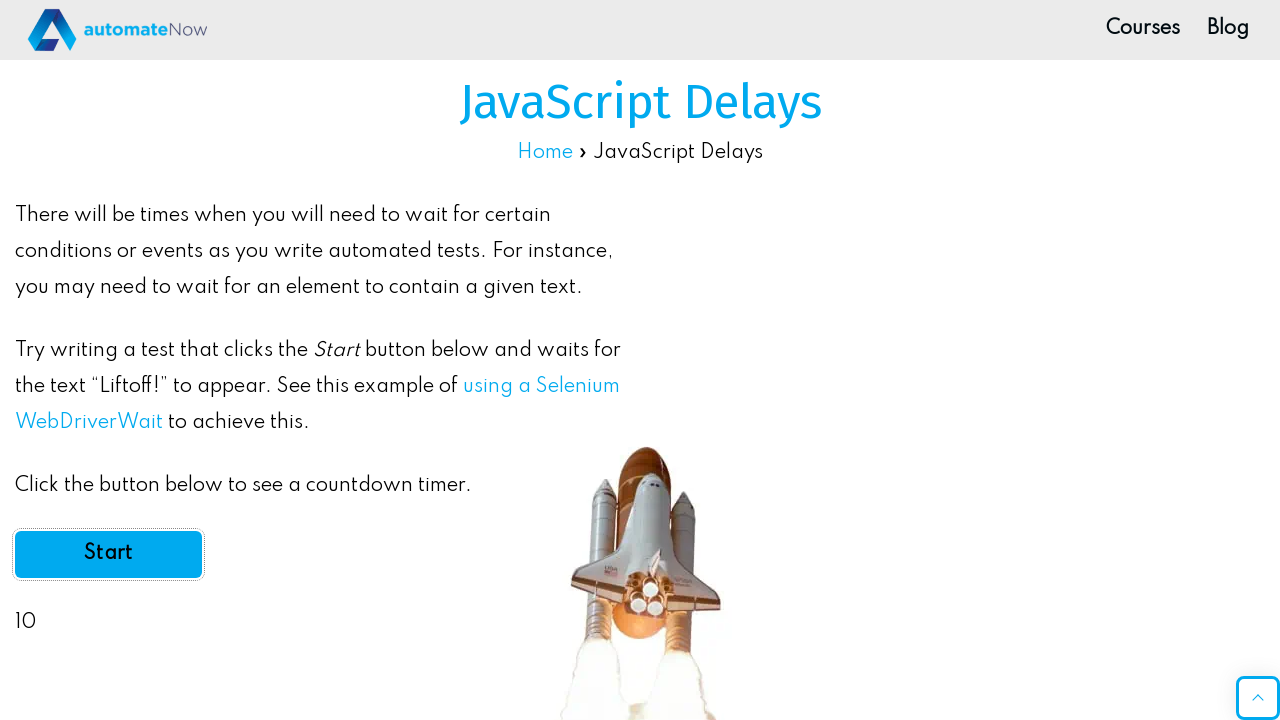

Counter reached 'Liftoff!' - countdown test completed
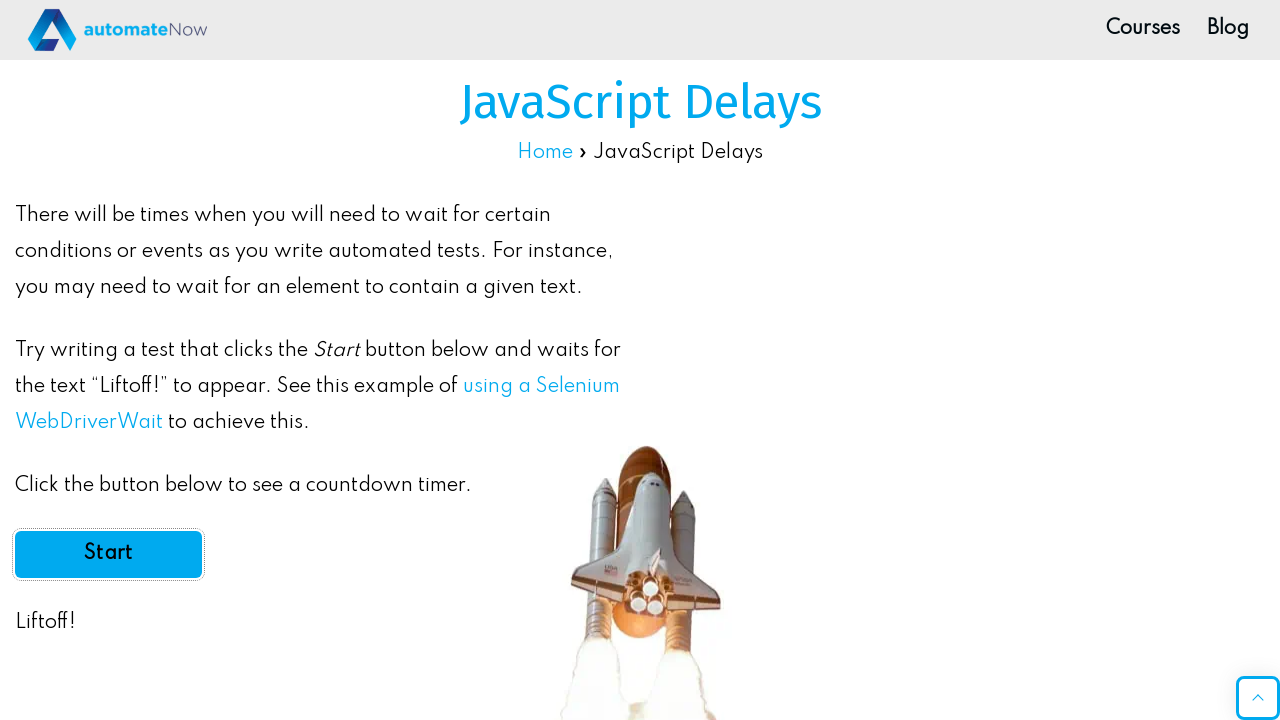

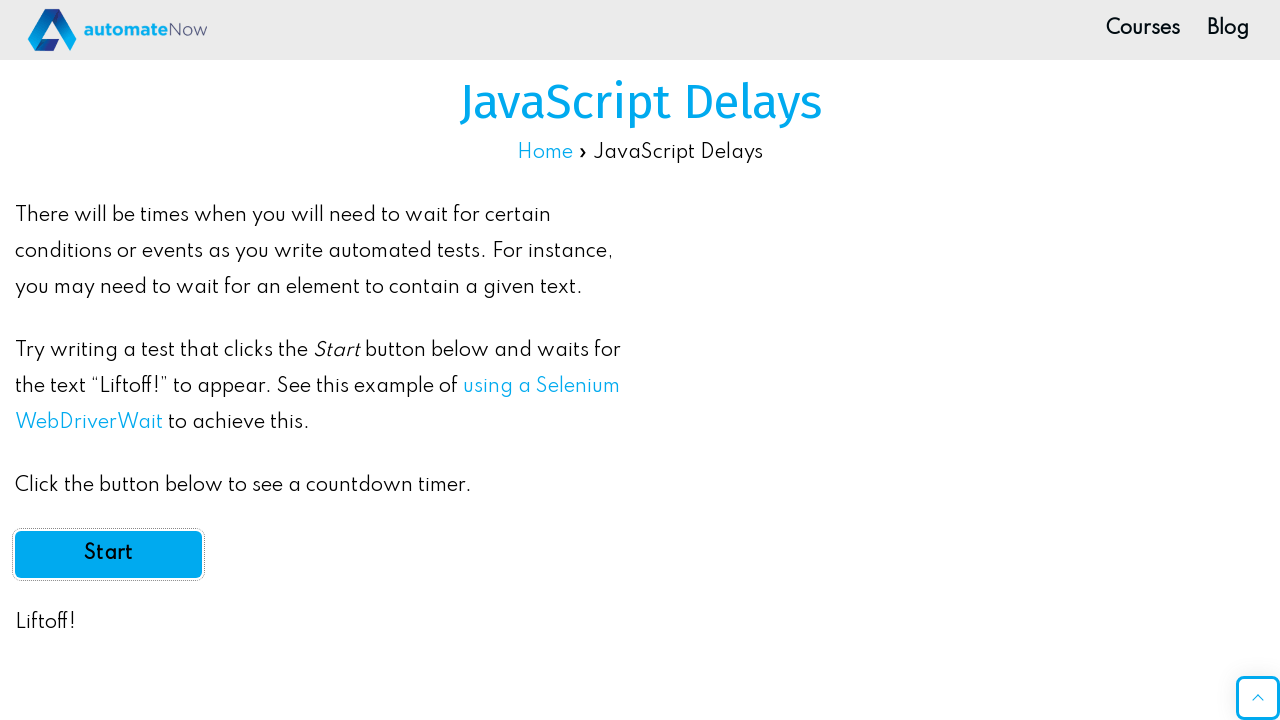